Tests navigation on Flutter website by clicking the "Get Started" header and then selecting the macOS link

Starting URL: https://flutter.dev/

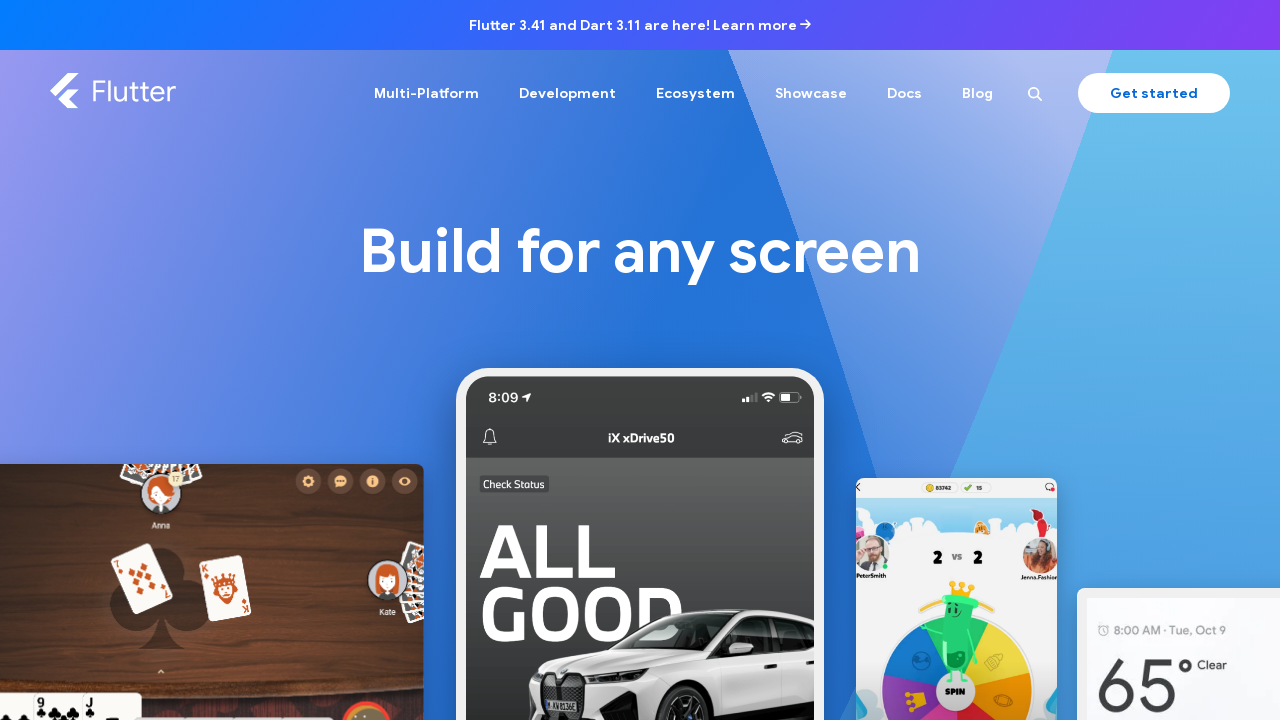

Clicked the 'Get Started' header element at (1154, 93) on #get-started__header
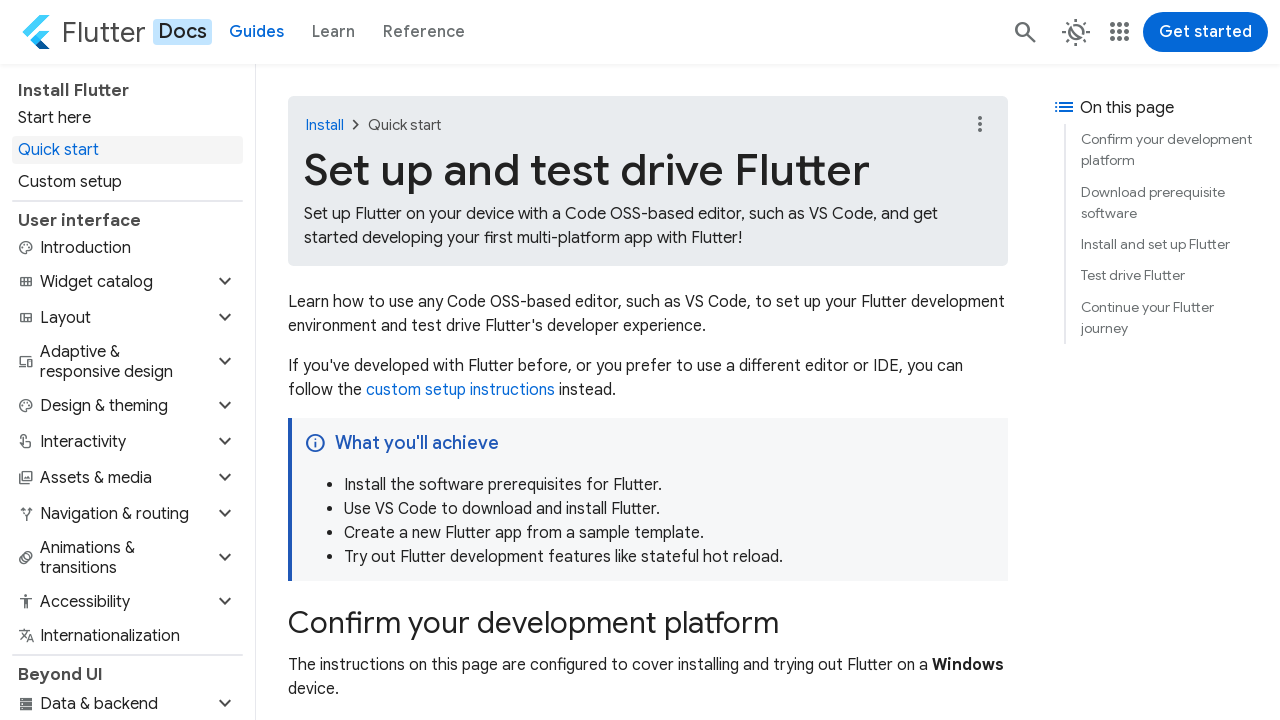

Clicked the macOS link at (464, 361) on internal:role=link[name="macOS"i]
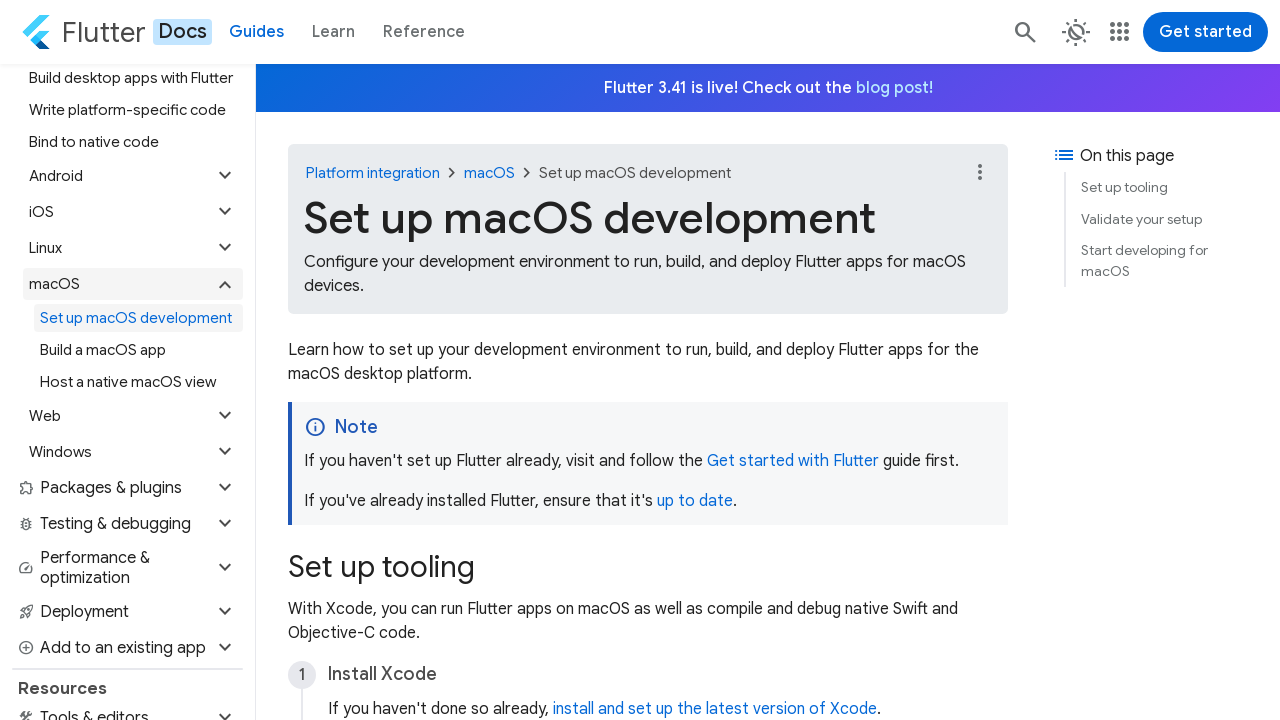

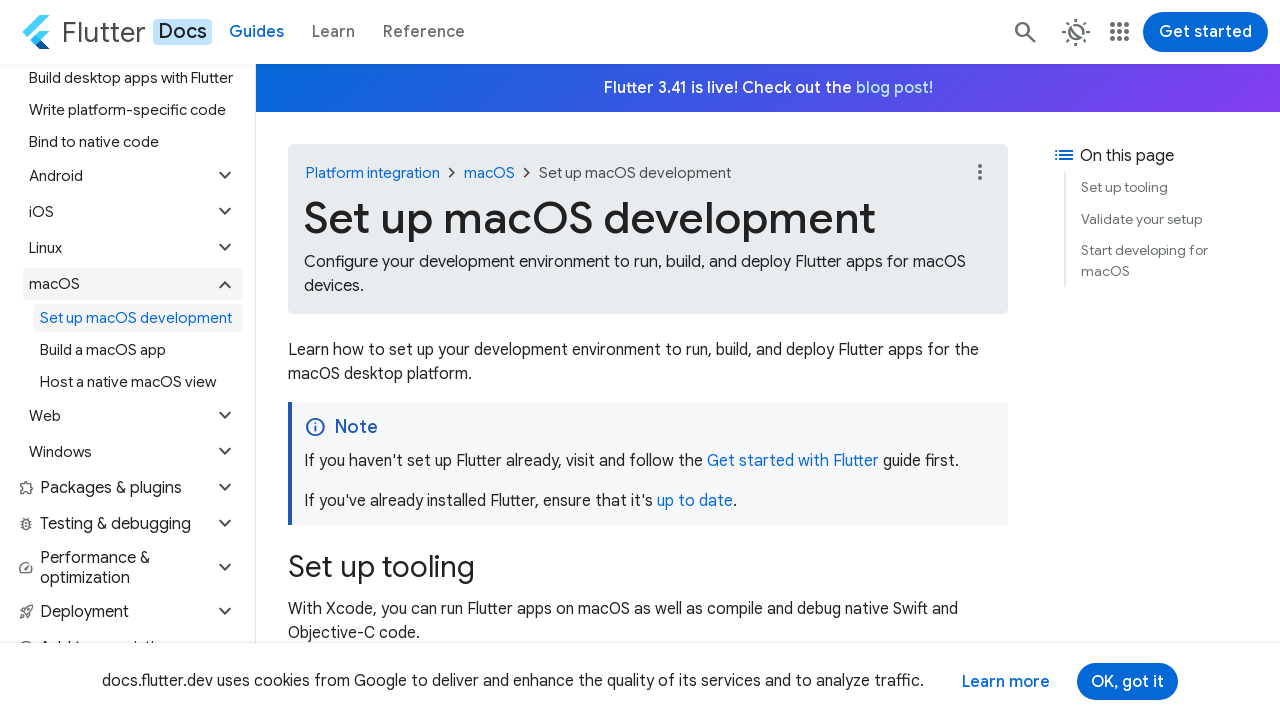